Tests keyboard actions on a form by filling text fields, using keyboard shortcuts to copy text from one field and paste it into another

Starting URL: https://demoqa.com/text-box

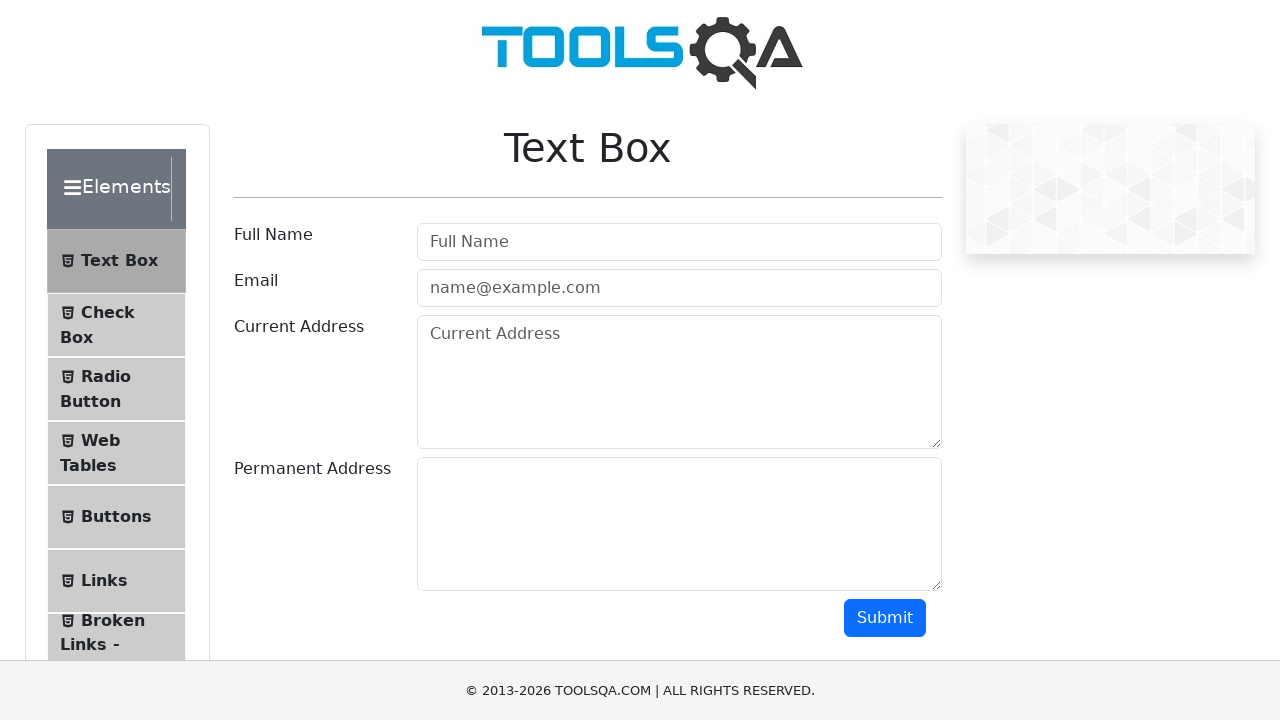

Filled Full Name field with 'Sarvesh Naik' on //input[@placeholder='Full Name']
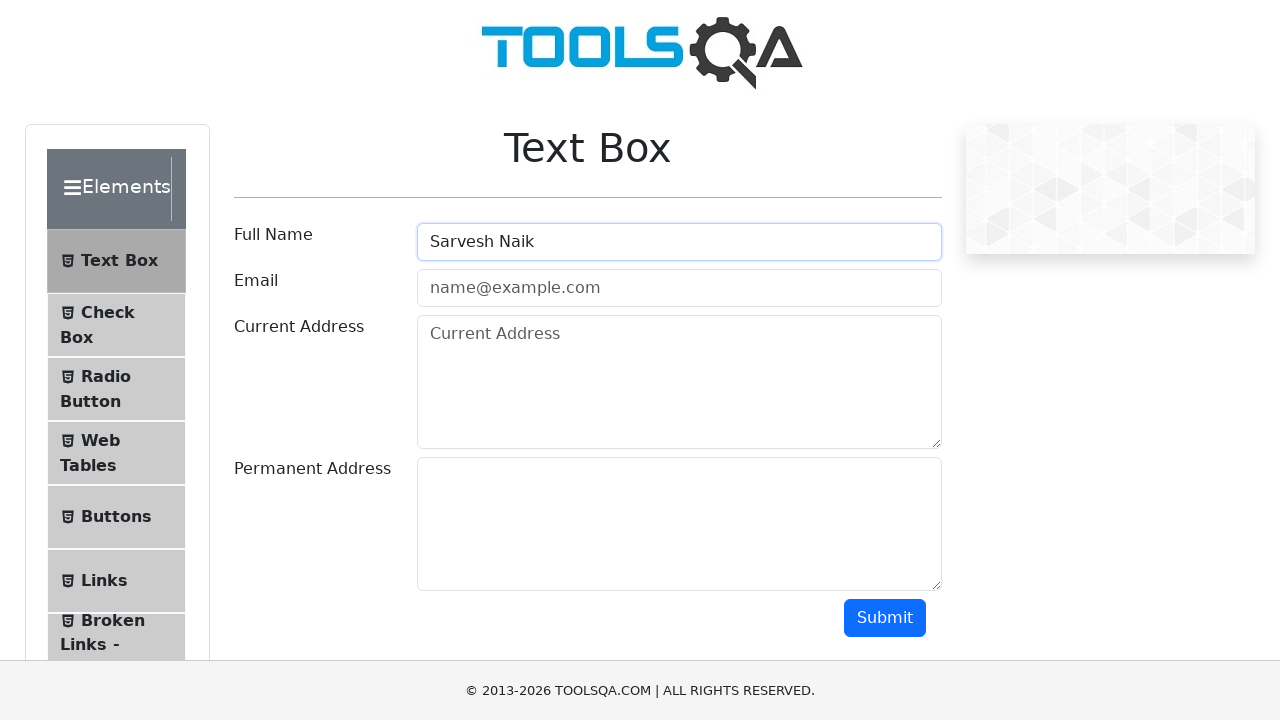

Pressed Tab to navigate to email field on //input[@placeholder='Full Name']
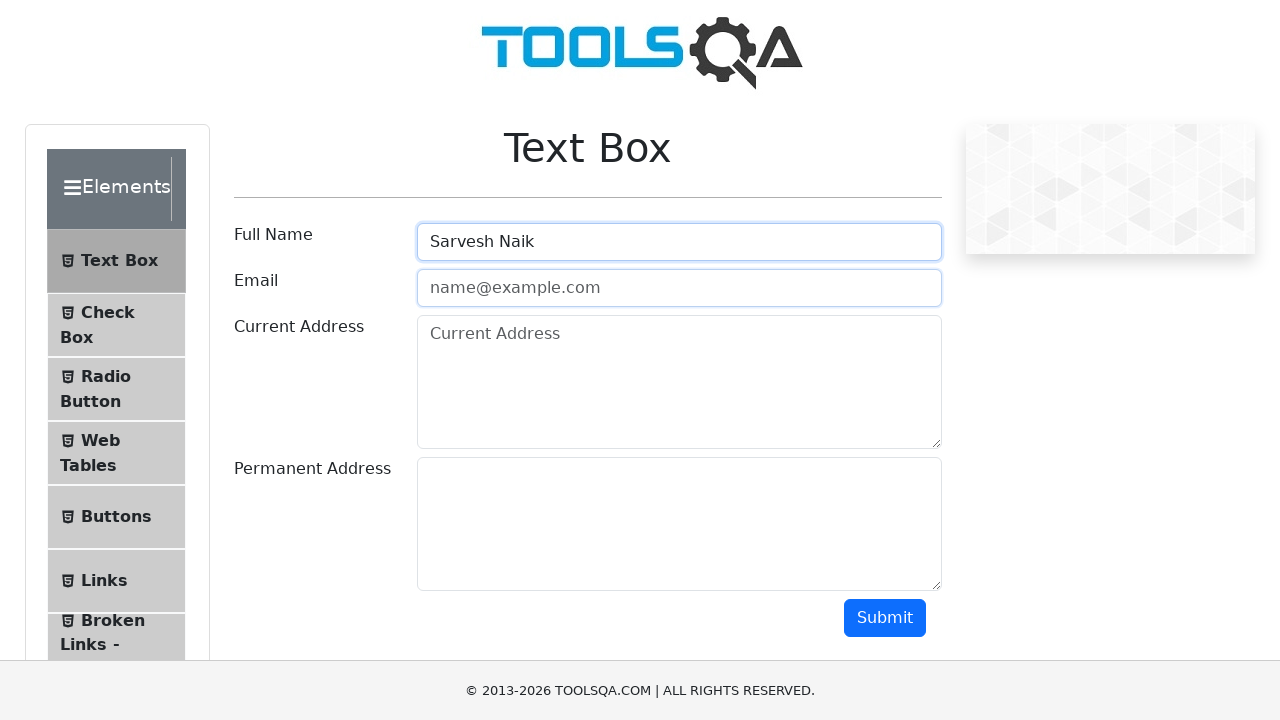

Filled email field with 'sarvesh@dfhe.com' on input#userEmail
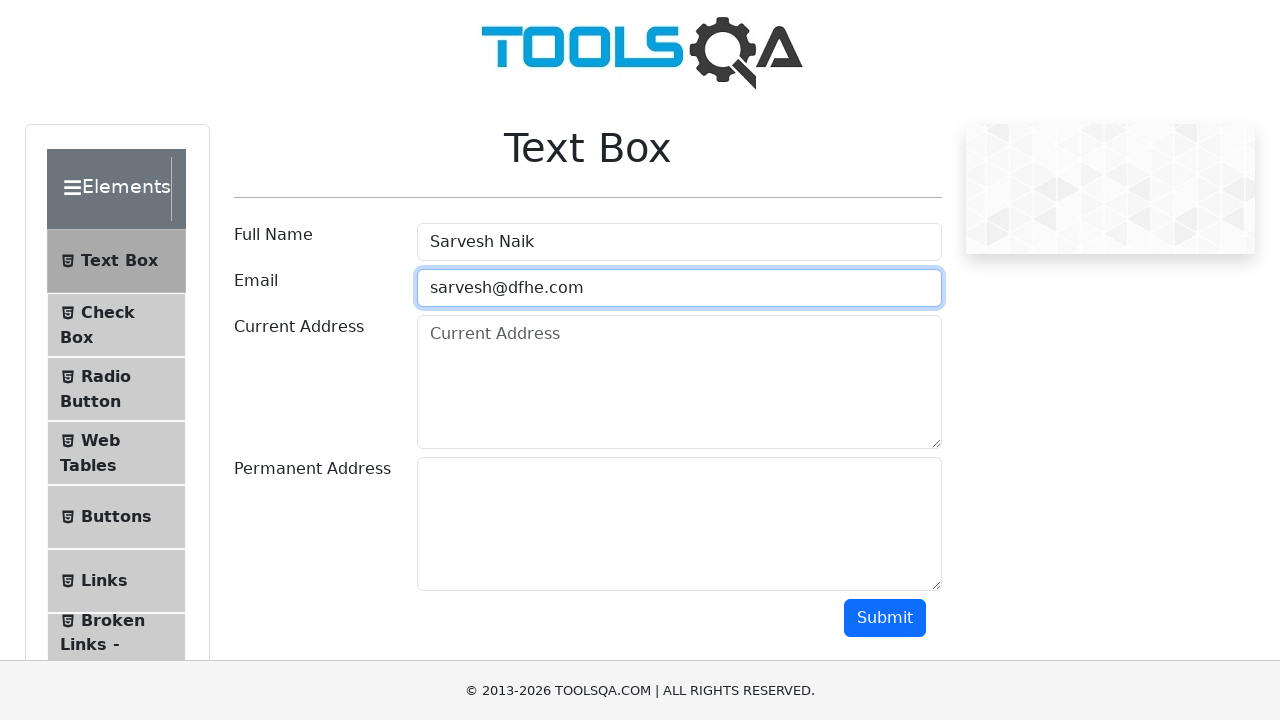

Pressed Tab to navigate to Current Address field on input#userEmail
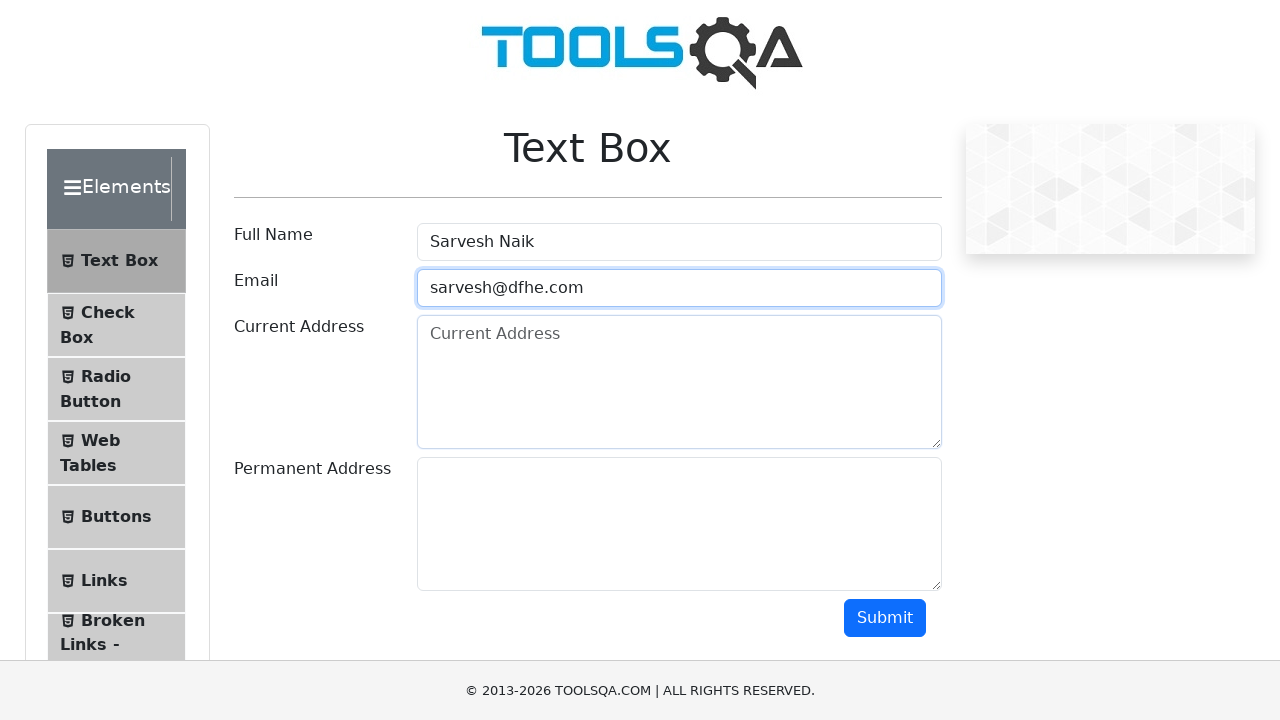

Filled Current Address field with 'at post pikule dodamarg' on textarea#currentAddress
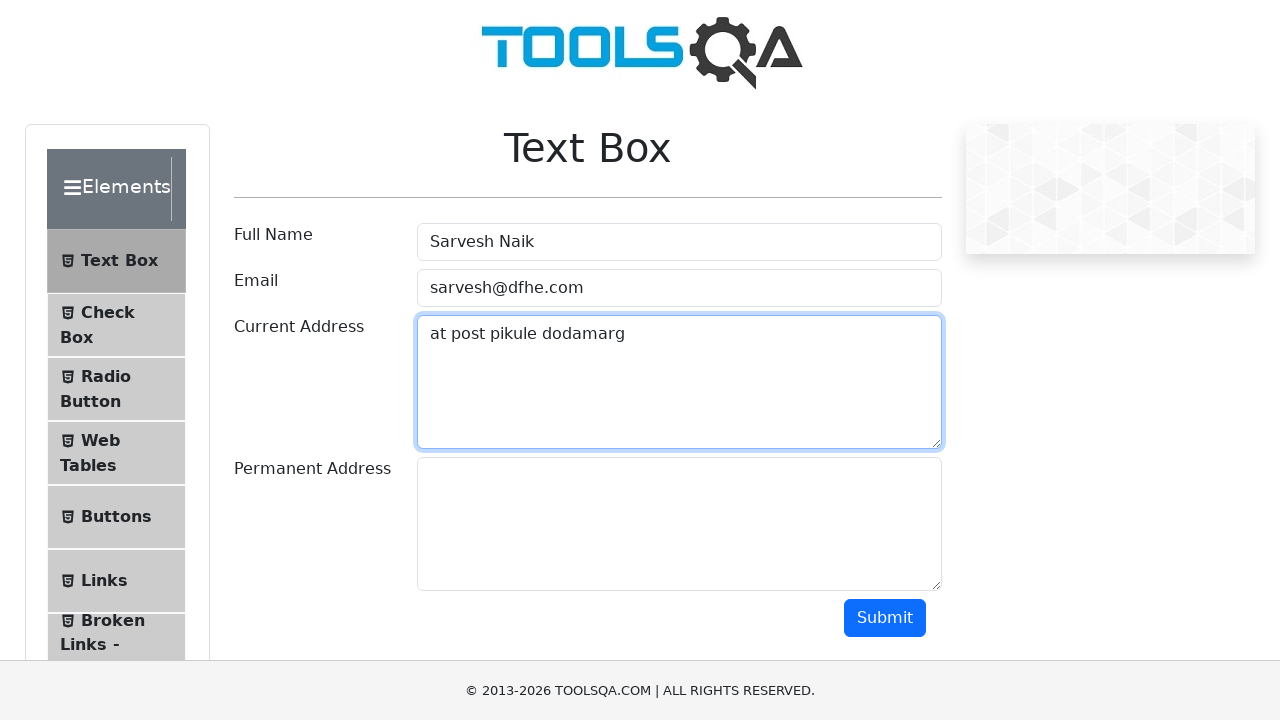

Selected all text in Current Address field using Ctrl+A on textarea#currentAddress
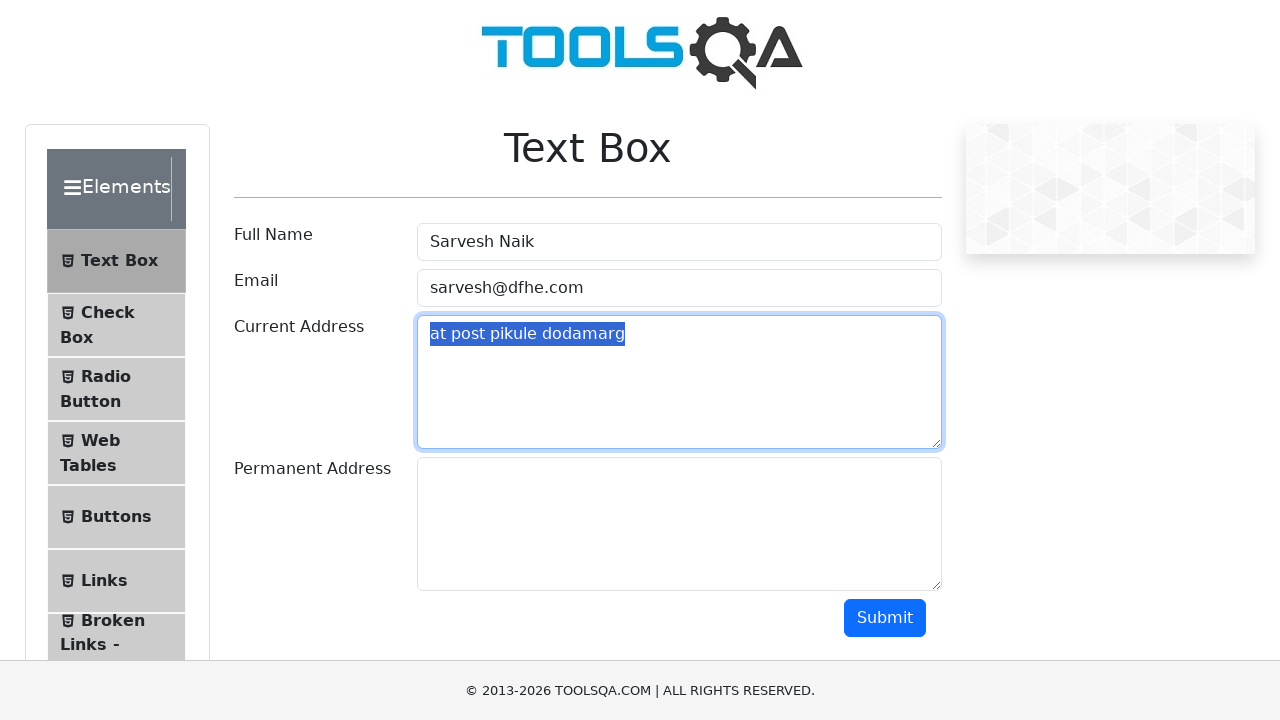

Copied selected text from Current Address field using Ctrl+C on textarea#currentAddress
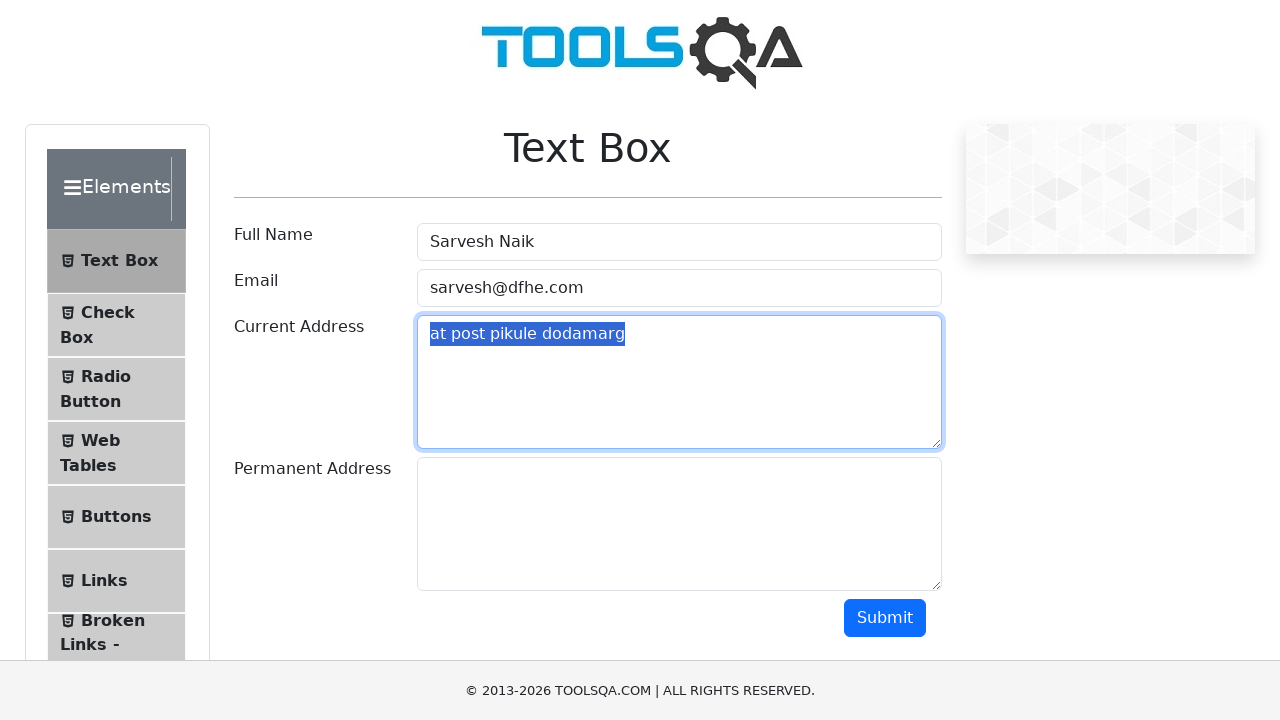

Pressed Tab to navigate to Permanent Address field on textarea#currentAddress
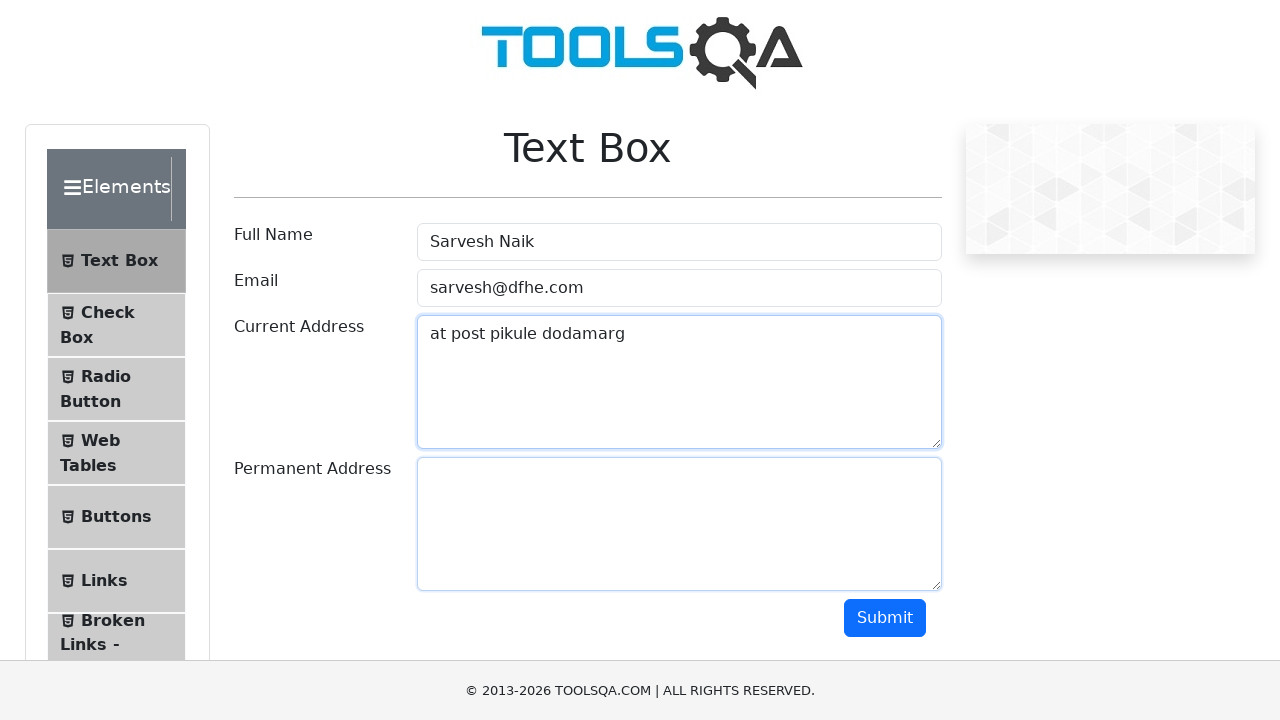

Pasted copied text into Permanent Address field using Ctrl+V on textarea#permanentAddress
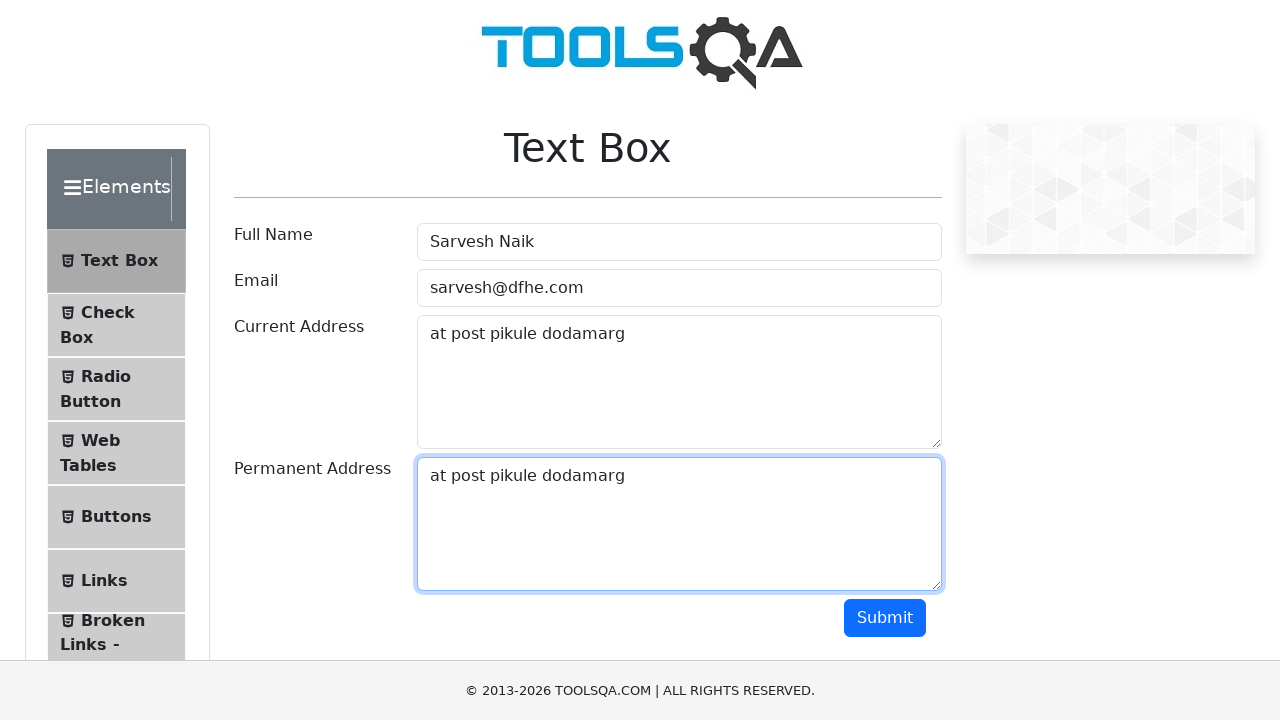

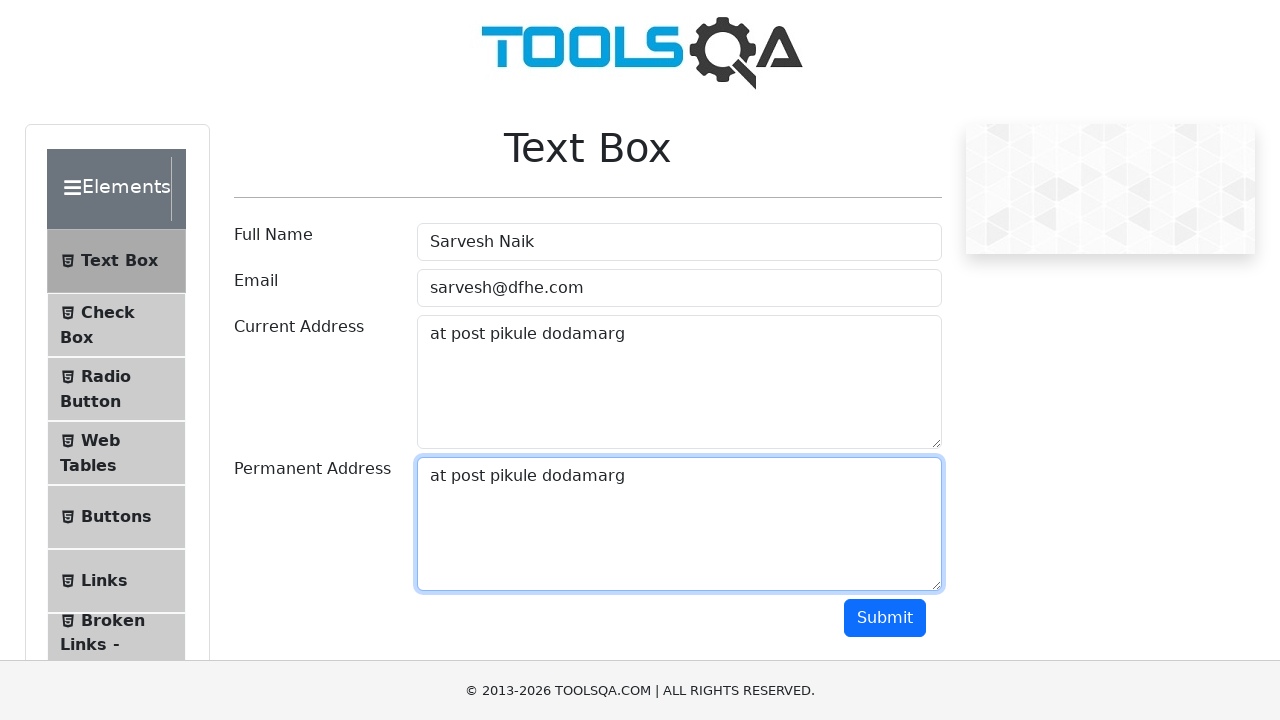